Opens all links in the first column of the footer section in new tabs using keyboard shortcuts, then switches between tabs to get their titles

Starting URL: https://rahulshettyacademy.com/AutomationPractice/

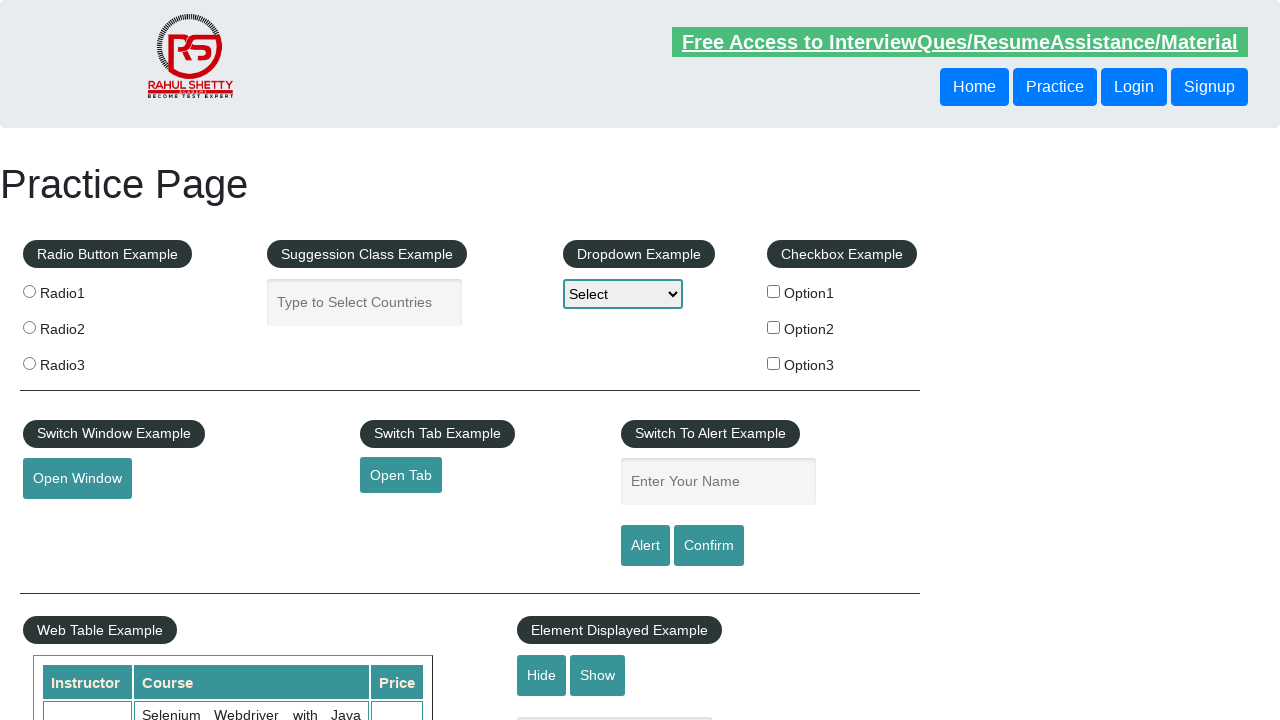

Counted all links on the page
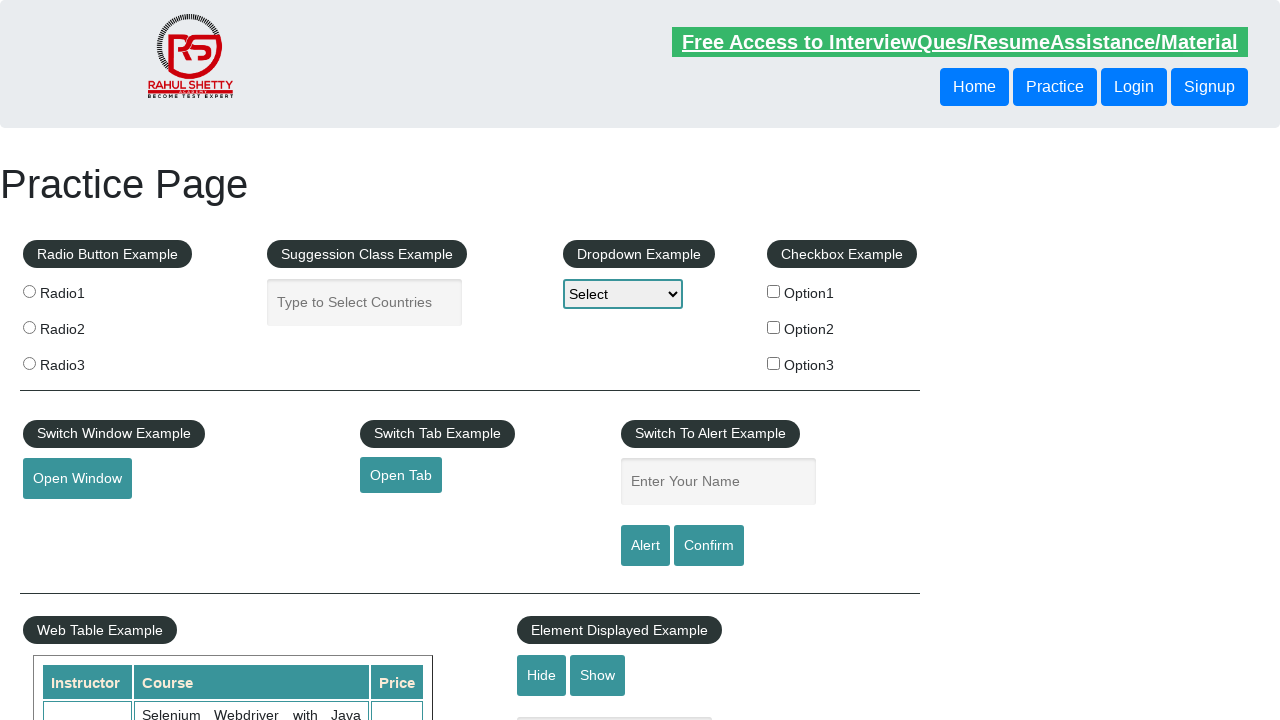

Counted all links in footer section
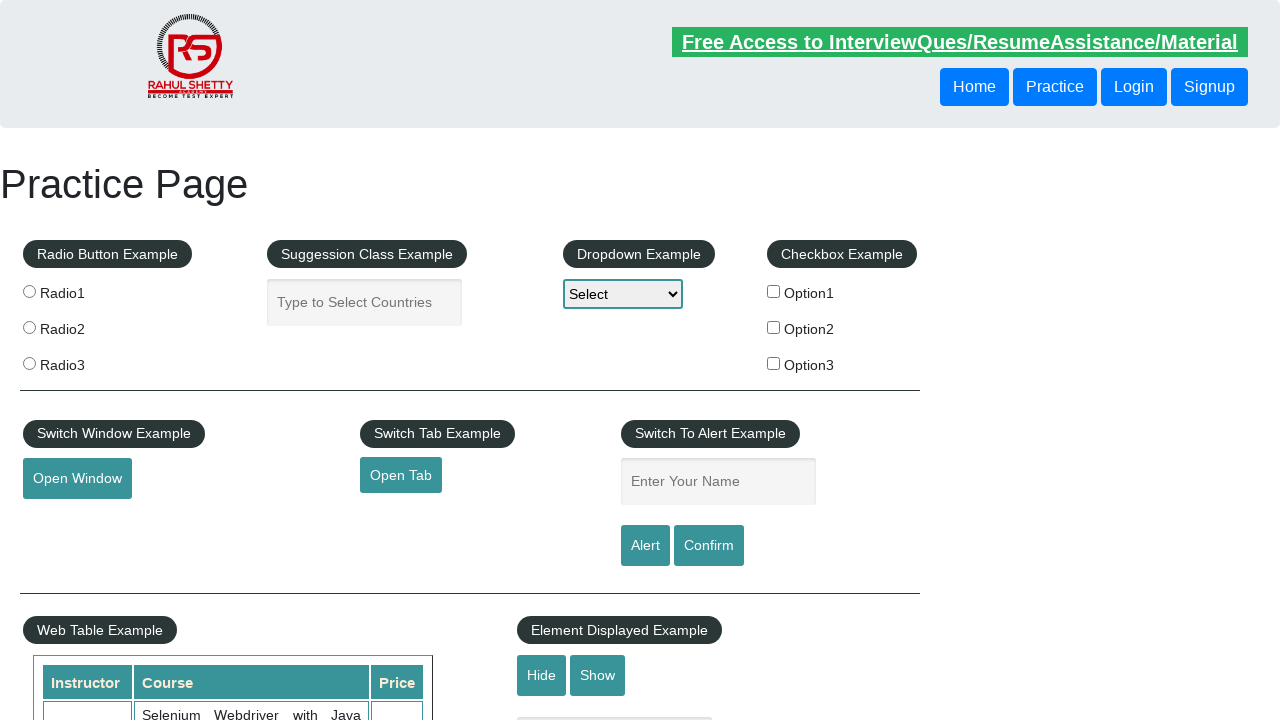

Located first column in footer table
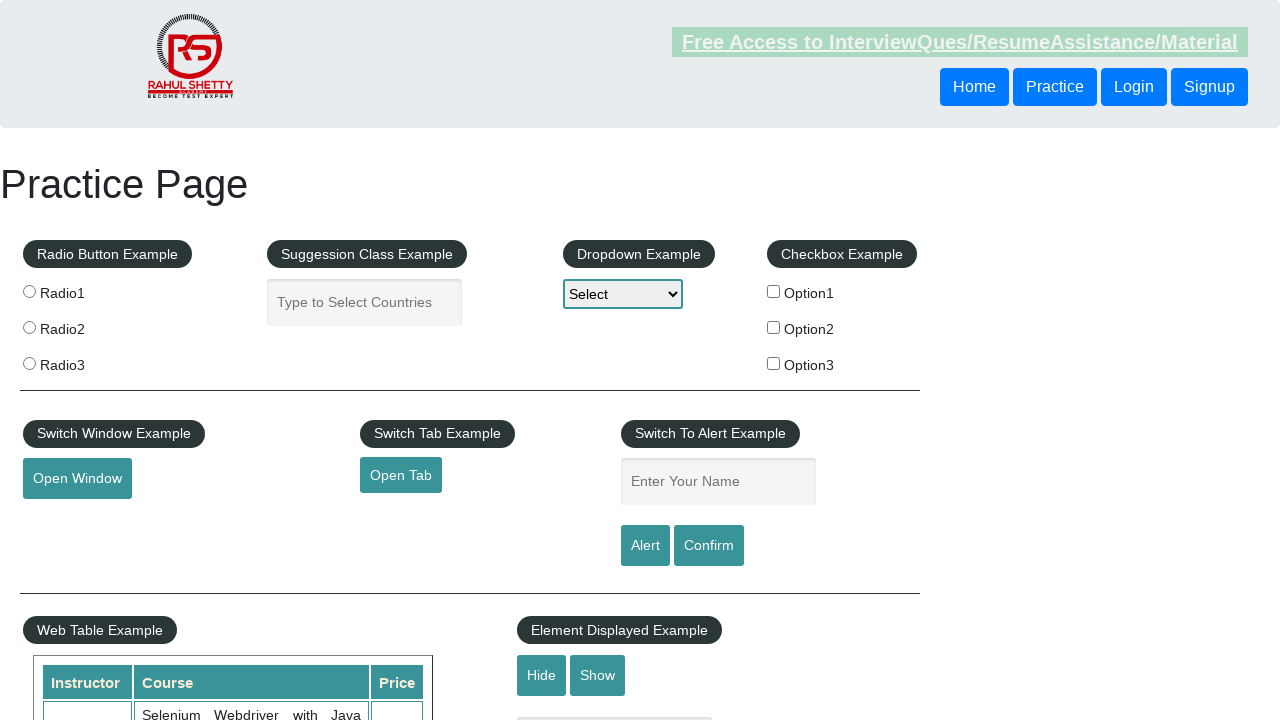

Retrieved all link elements from first column
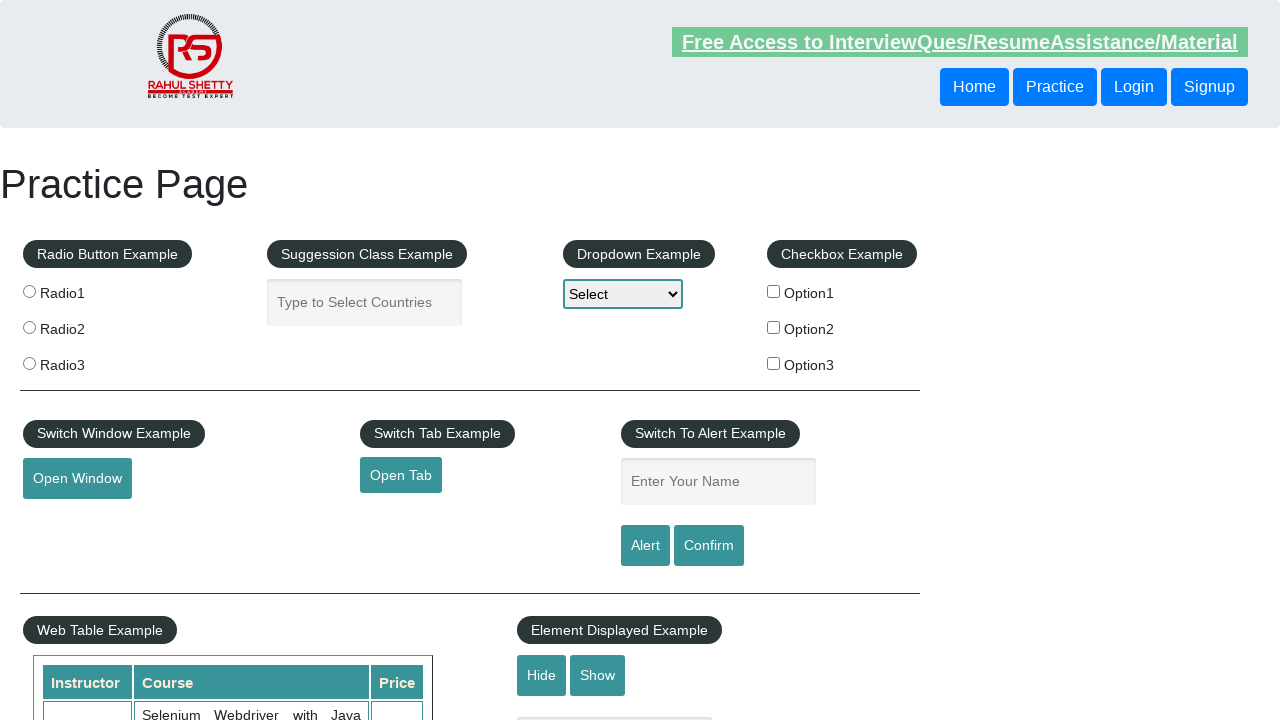

Opened link 1 from first column in new tab using Ctrl+Click at (157, 482) on xpath=//table/tbody/tr/td[1]/ul >> a >> nth=0
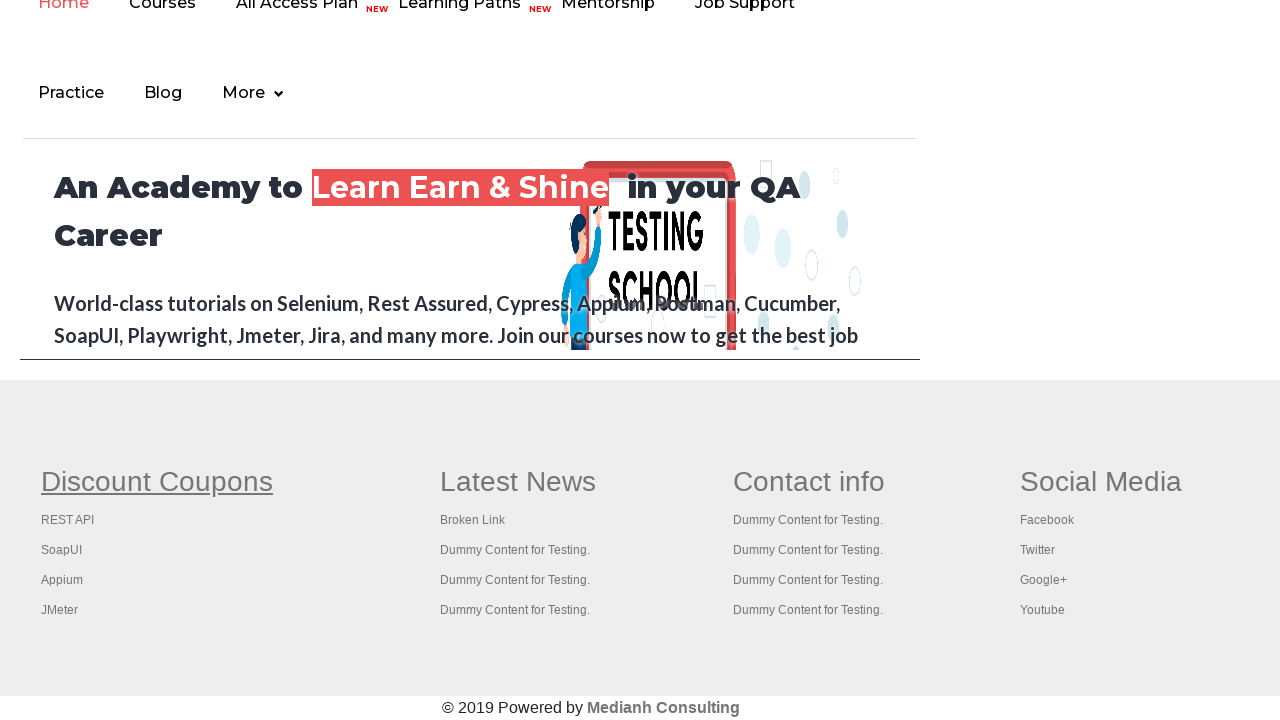

Waited 1 second before opening next link
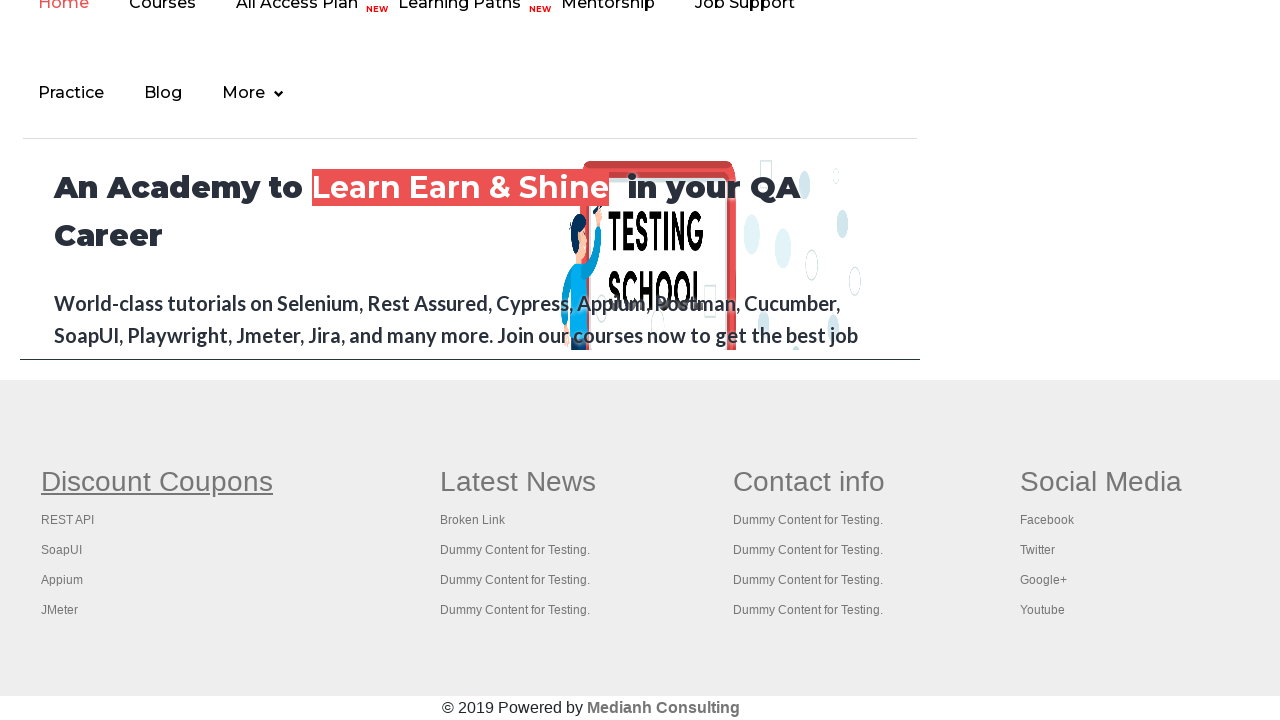

Opened link 2 from first column in new tab using Ctrl+Click at (68, 520) on xpath=//table/tbody/tr/td[1]/ul >> a >> nth=1
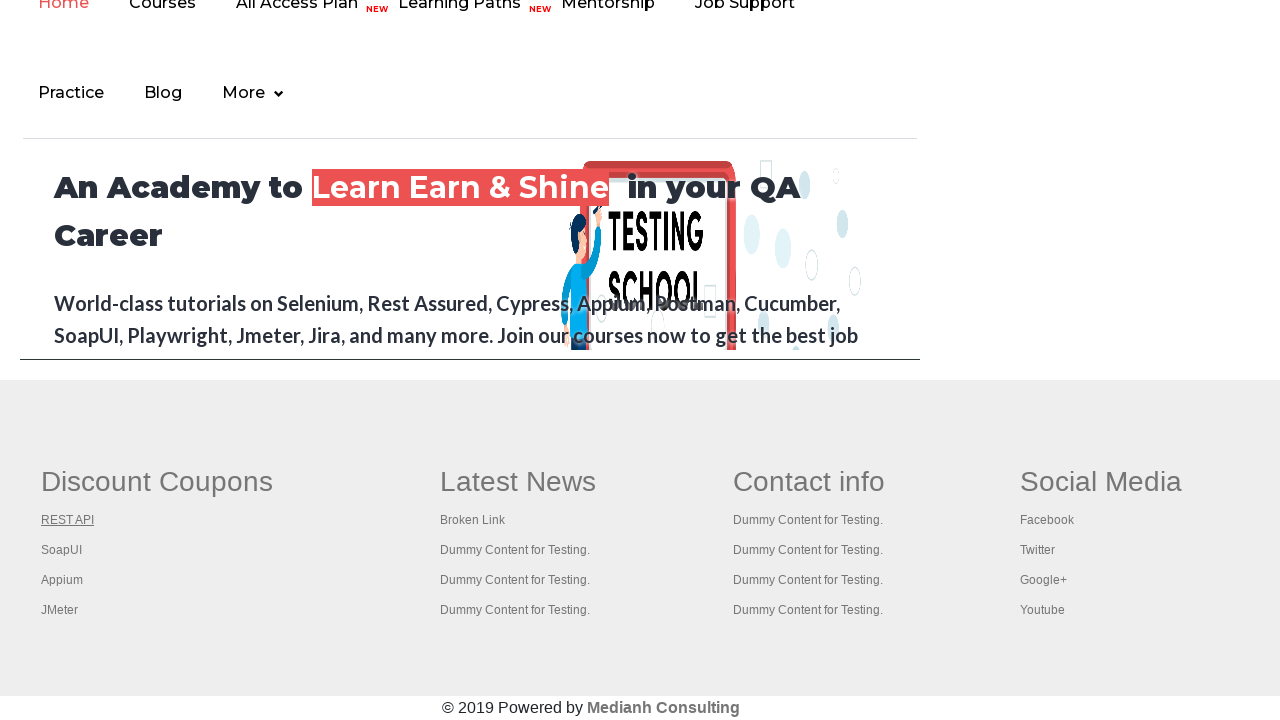

Waited 1 second before opening next link
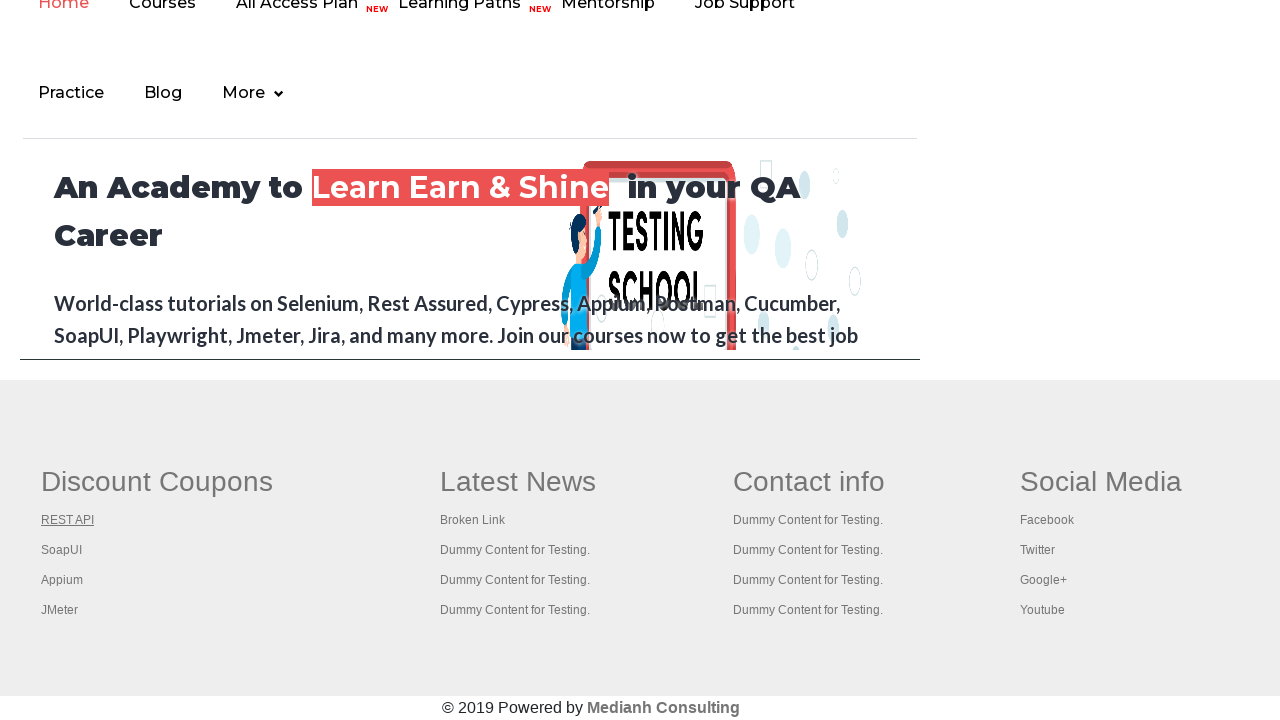

Opened link 3 from first column in new tab using Ctrl+Click at (62, 550) on xpath=//table/tbody/tr/td[1]/ul >> a >> nth=2
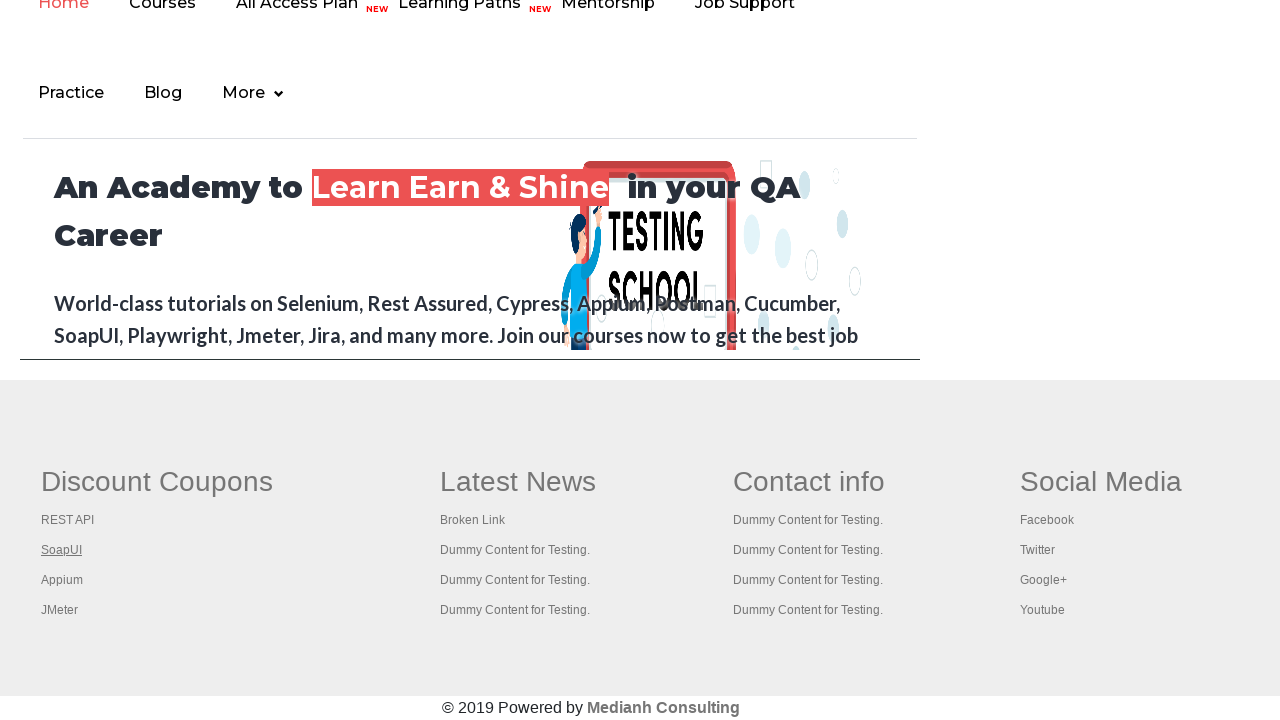

Waited 1 second before opening next link
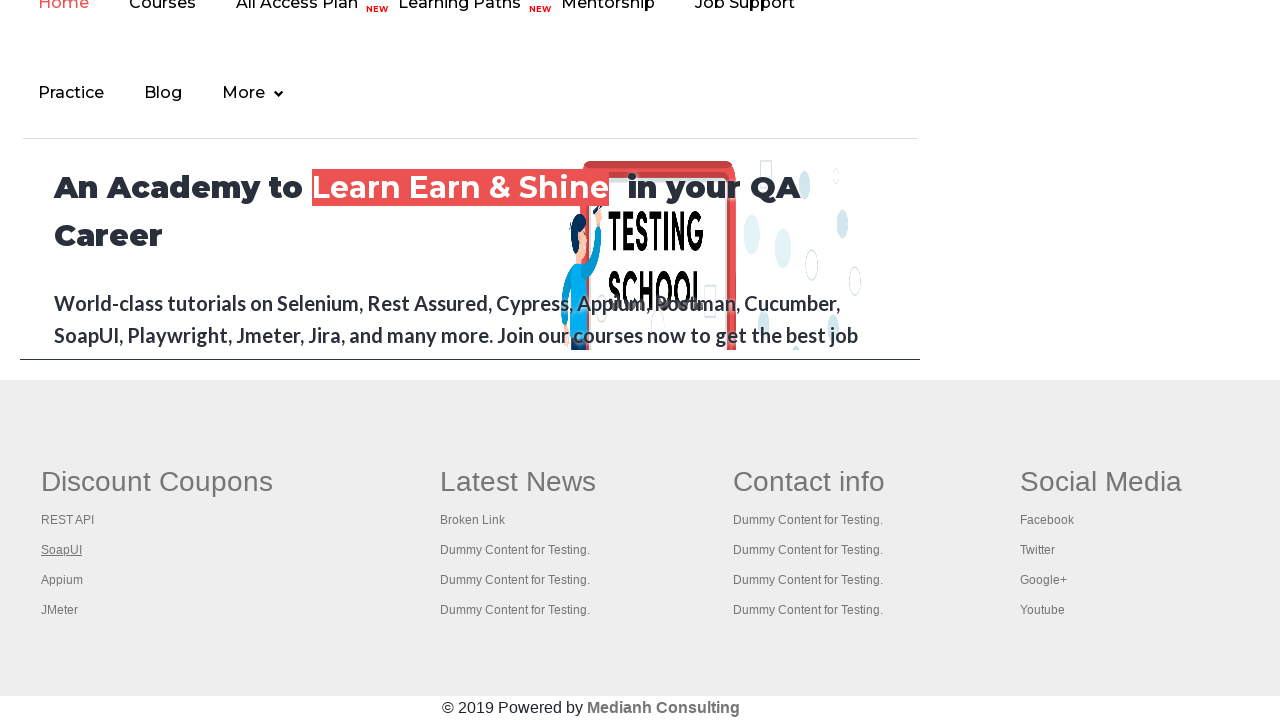

Opened link 4 from first column in new tab using Ctrl+Click at (62, 580) on xpath=//table/tbody/tr/td[1]/ul >> a >> nth=3
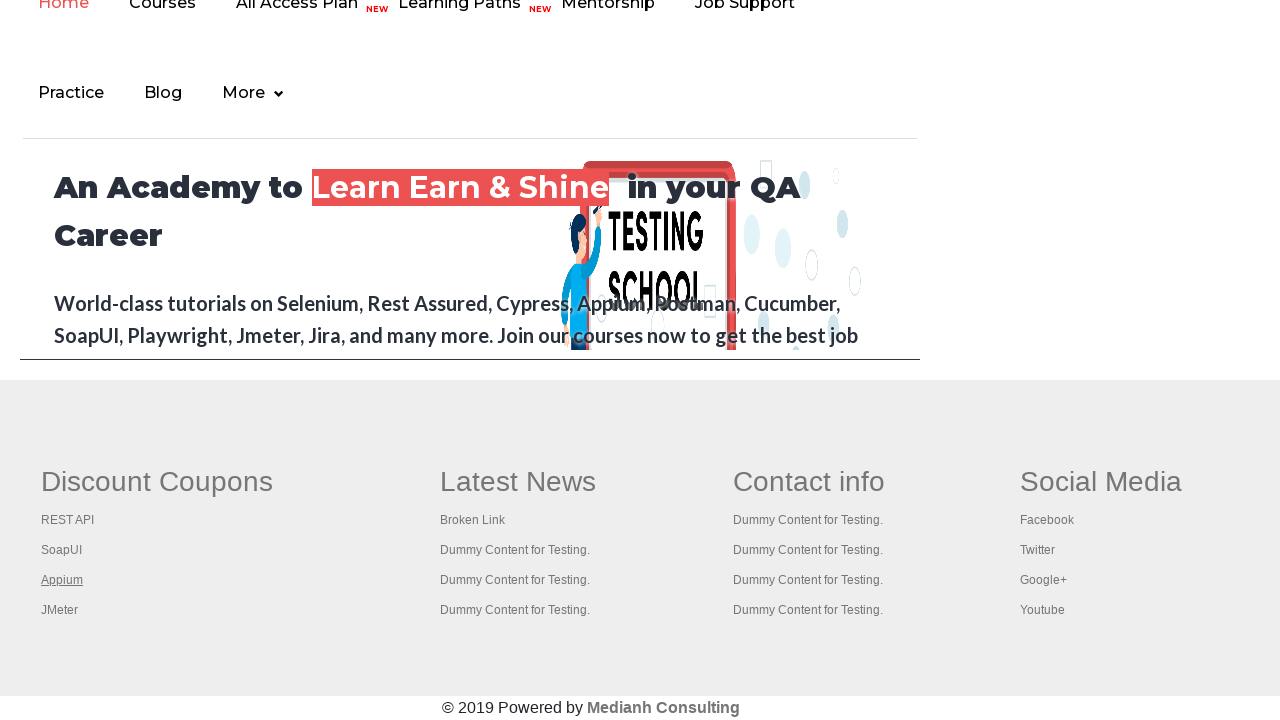

Waited 1 second before opening next link
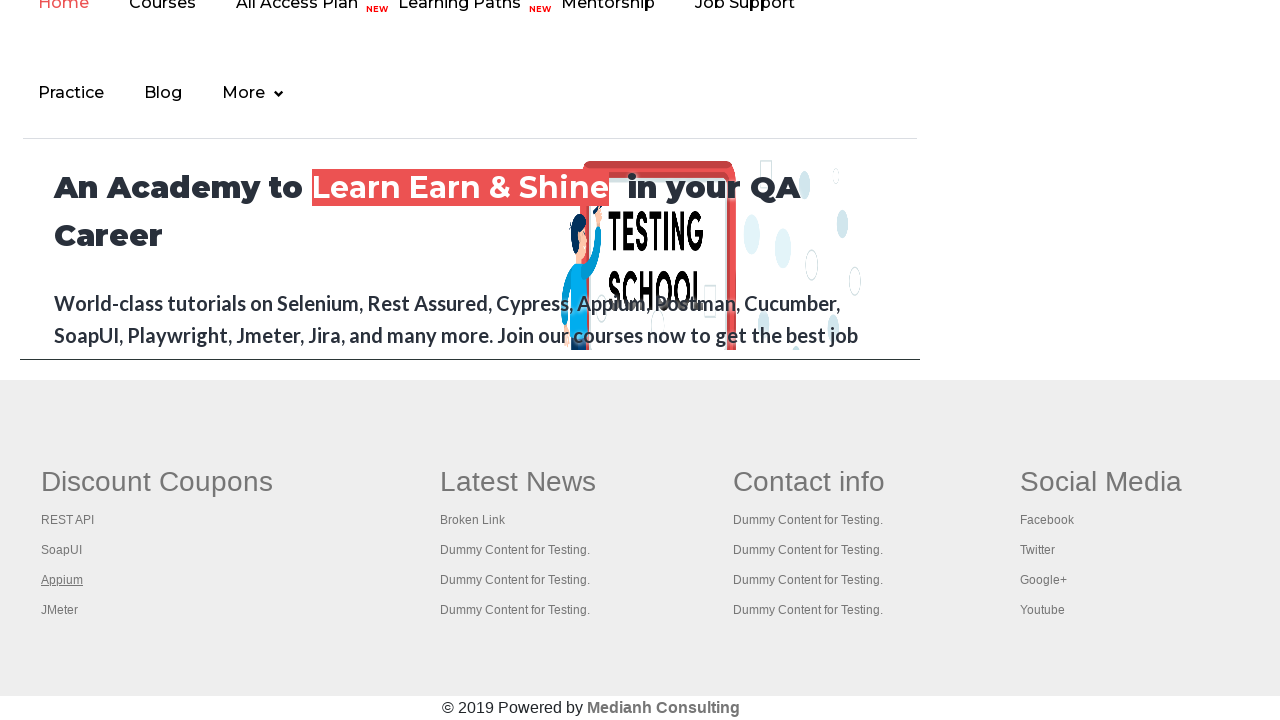

Opened link 5 from first column in new tab using Ctrl+Click at (60, 610) on xpath=//table/tbody/tr/td[1]/ul >> a >> nth=4
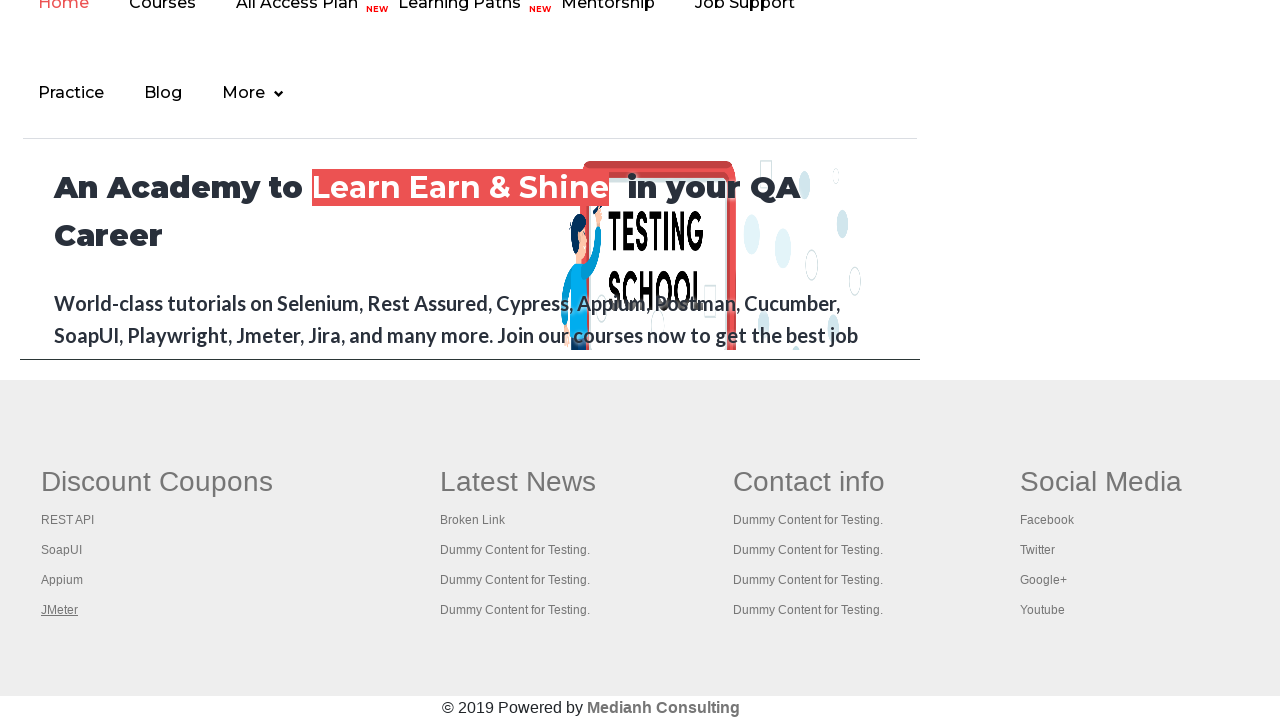

Waited 1 second before opening next link
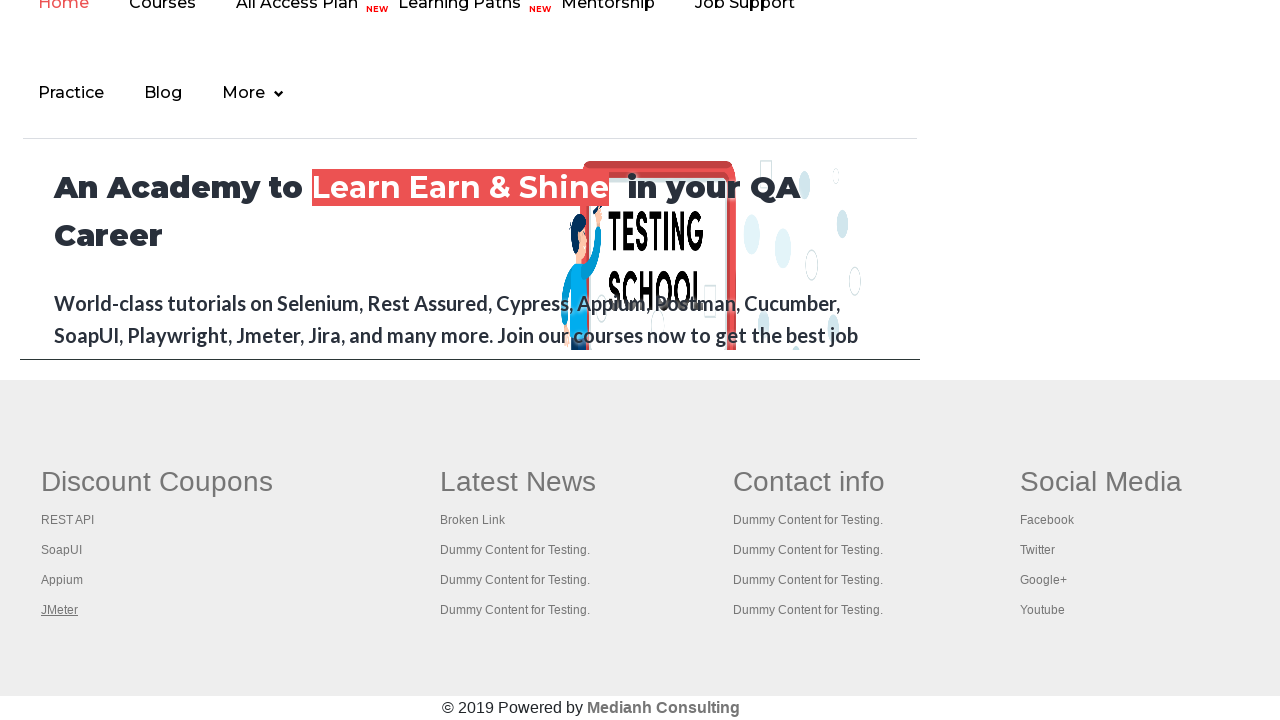

Retrieved all open tabs/pages from context (total: 6)
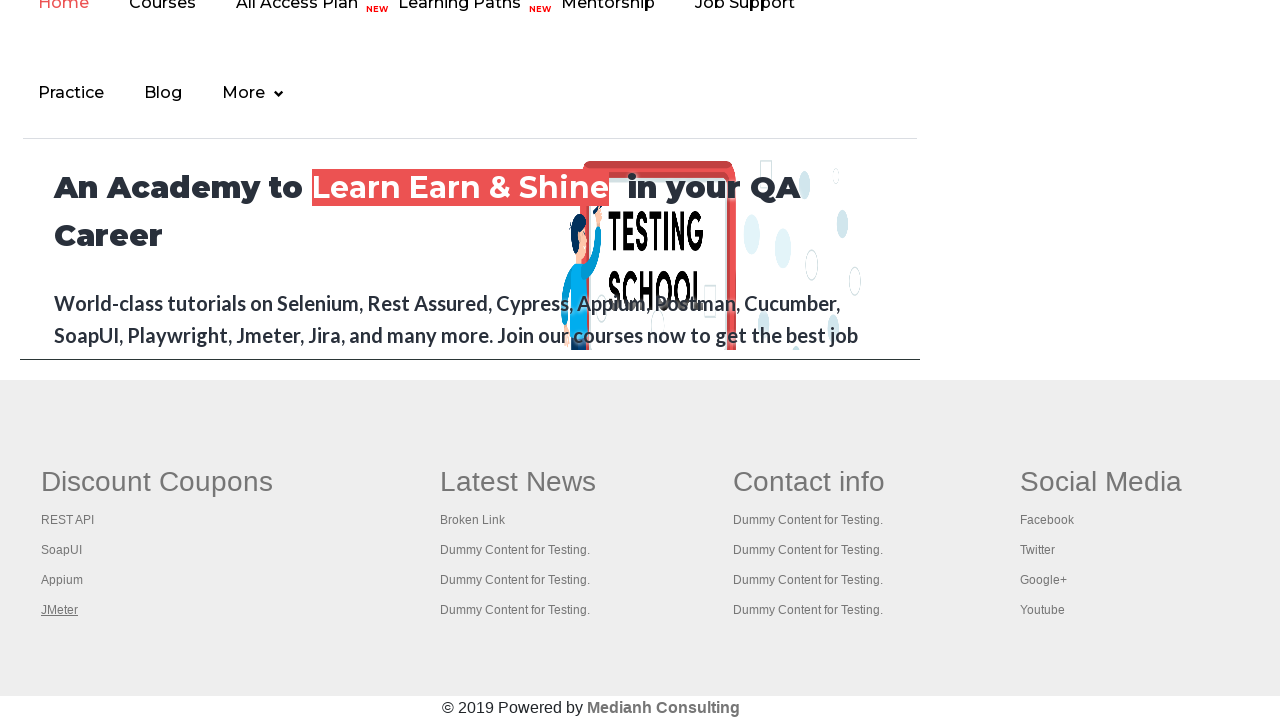

Brought tab into focus
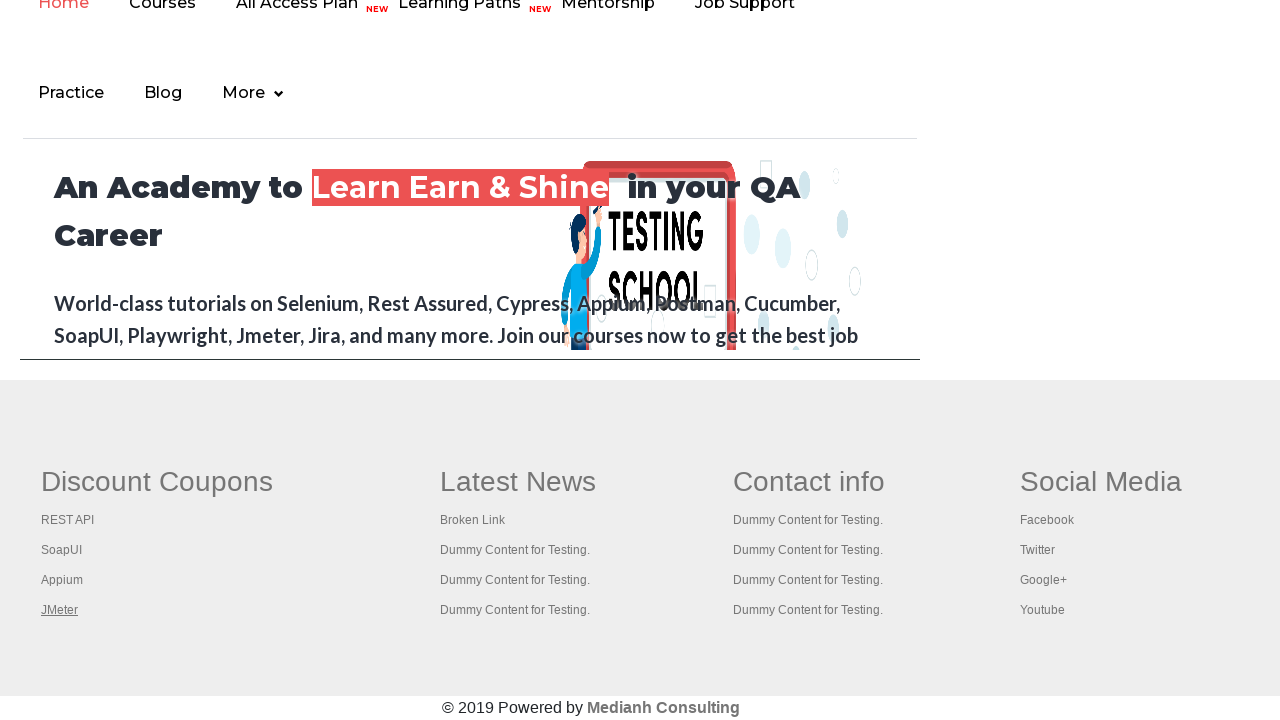

Retrieved tab title: Practice Page
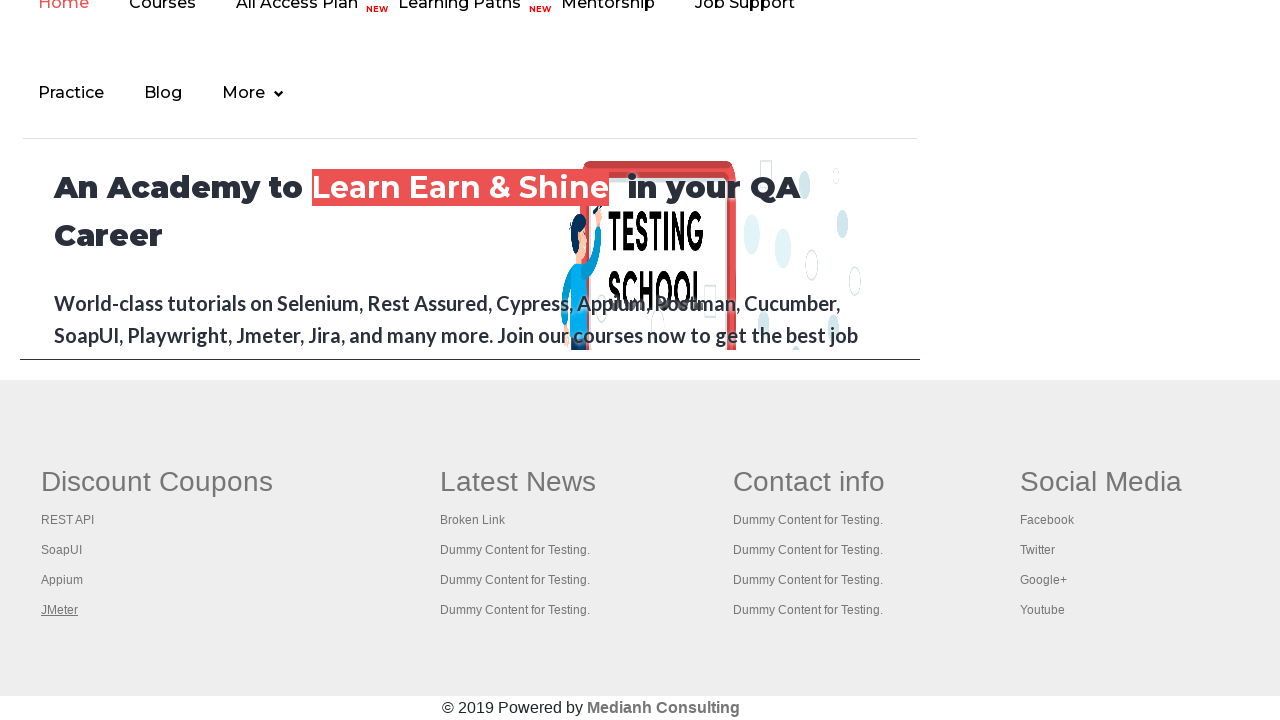

Brought tab into focus
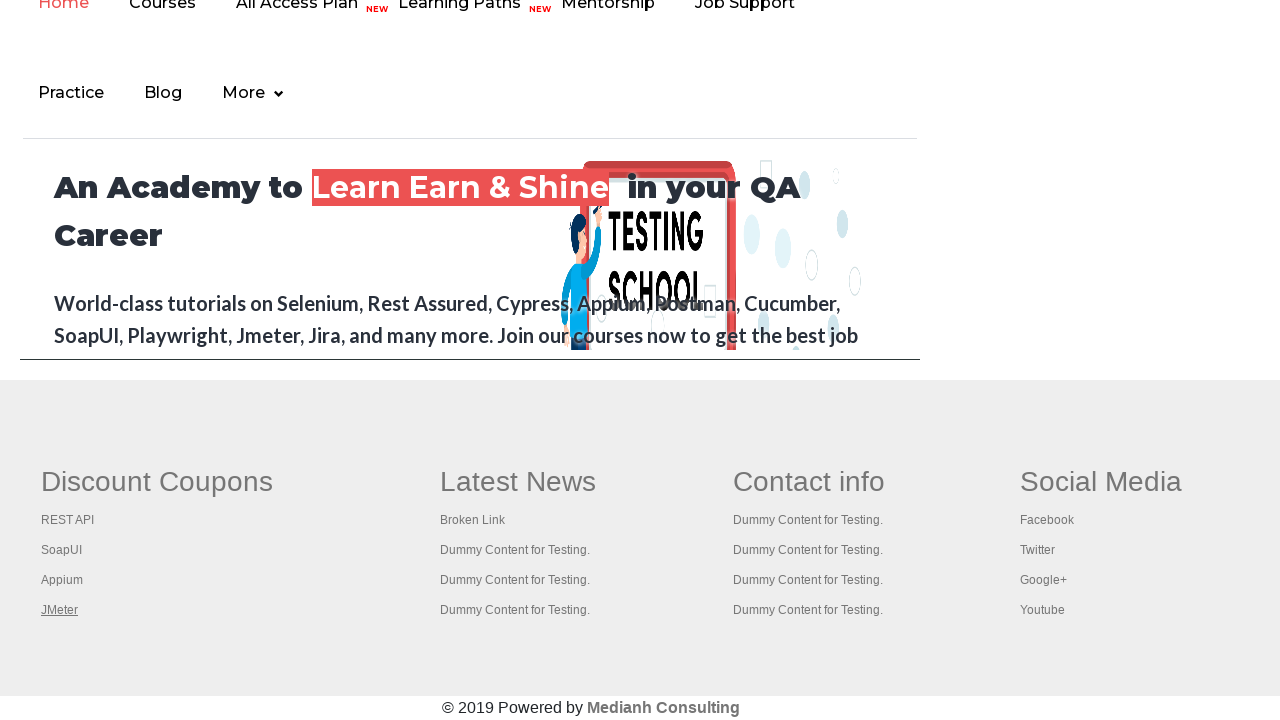

Retrieved tab title: Practice Page
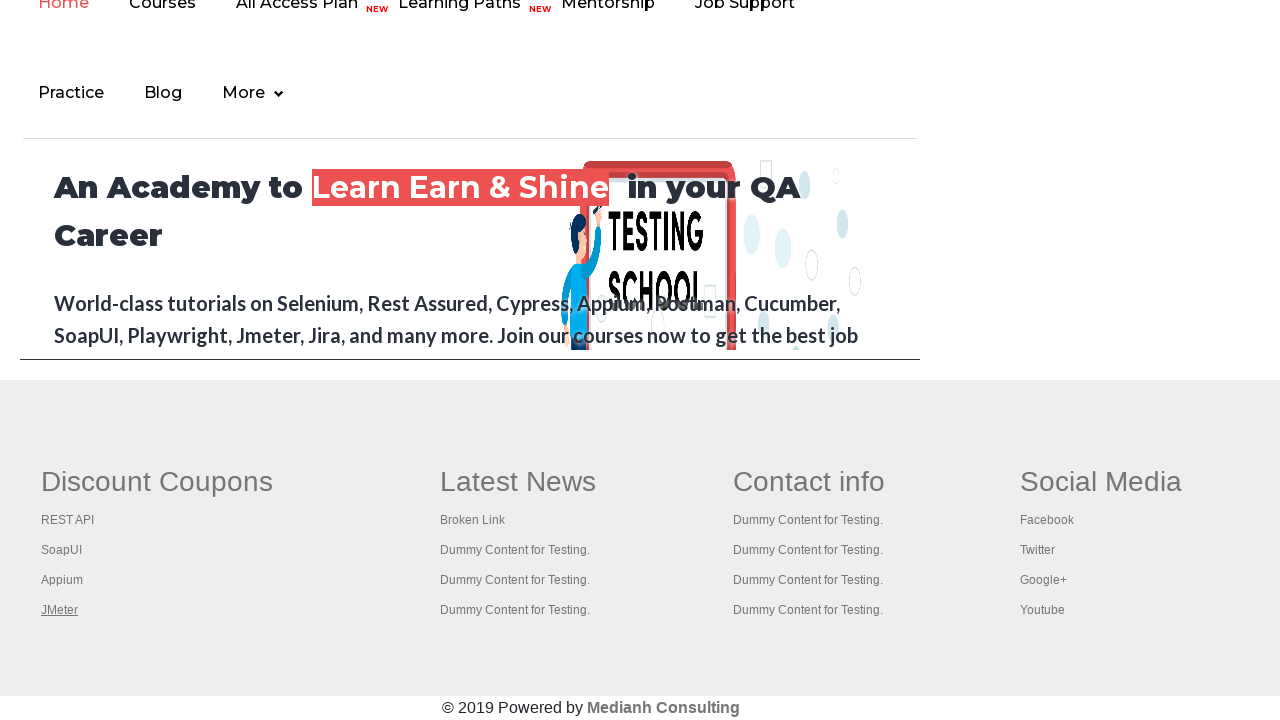

Brought tab into focus
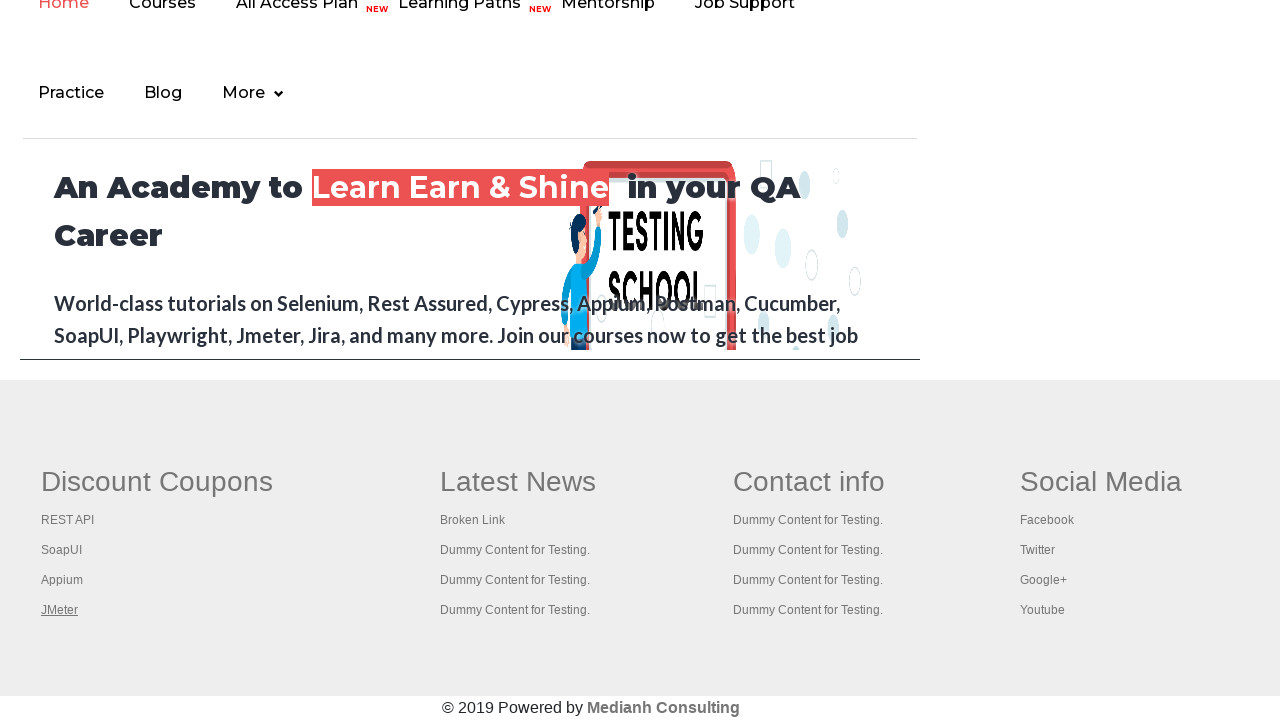

Retrieved tab title: REST API Tutorial
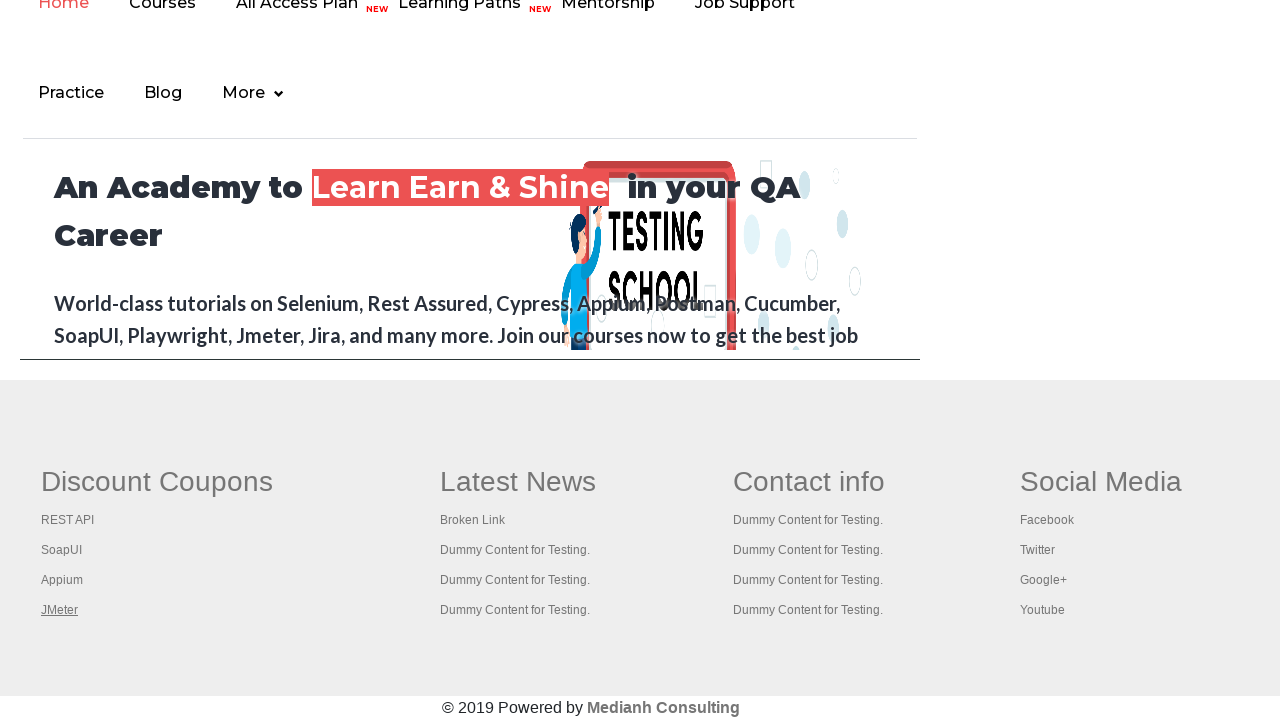

Brought tab into focus
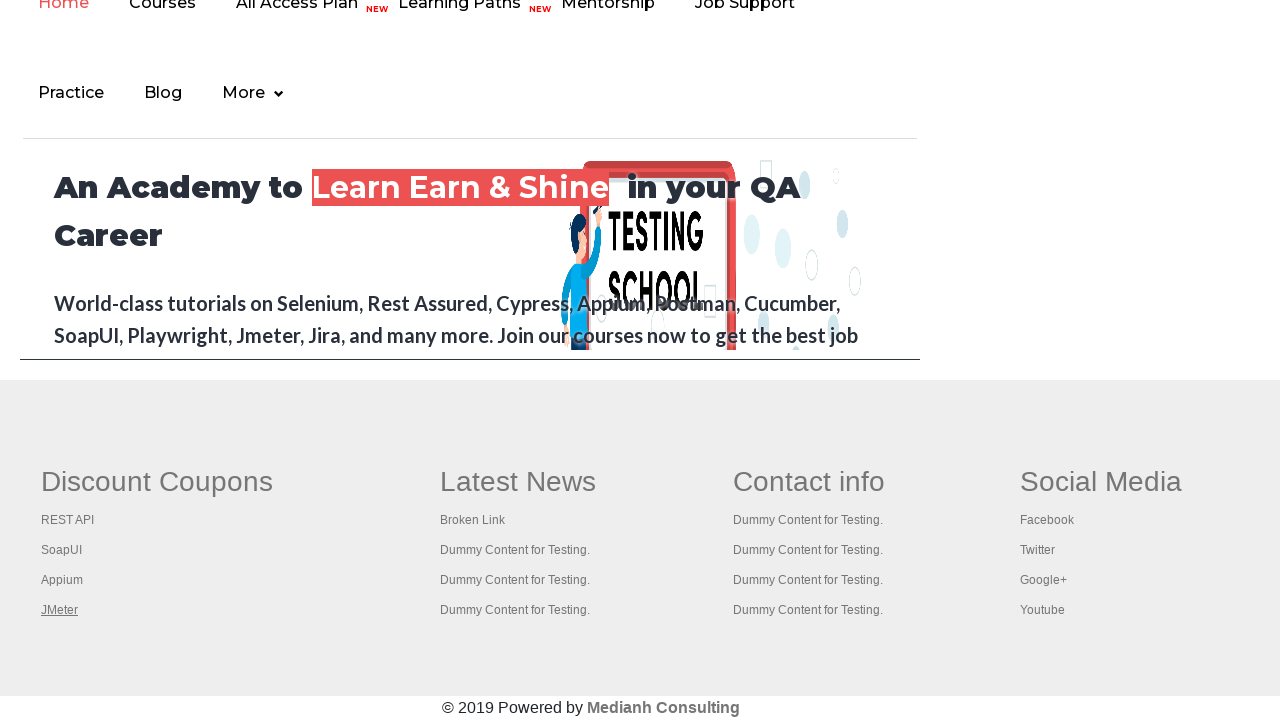

Retrieved tab title: The World’s Most Popular API Testing Tool | SoapUI
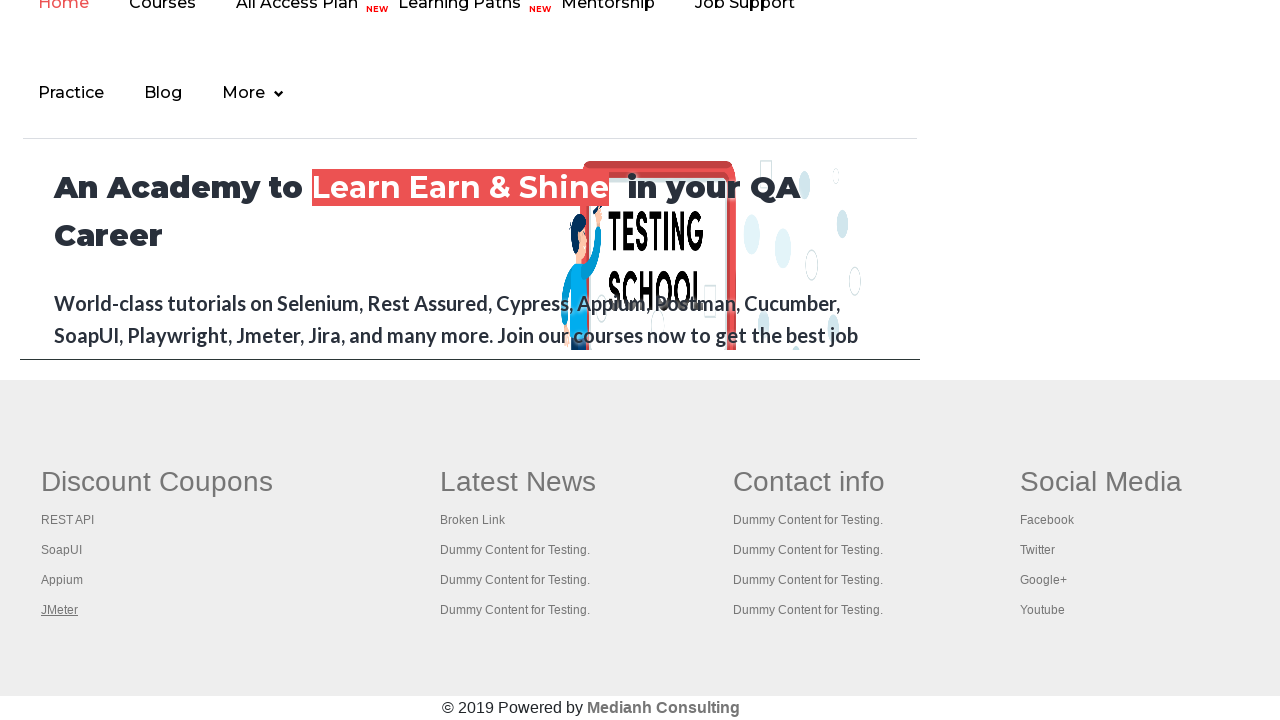

Brought tab into focus
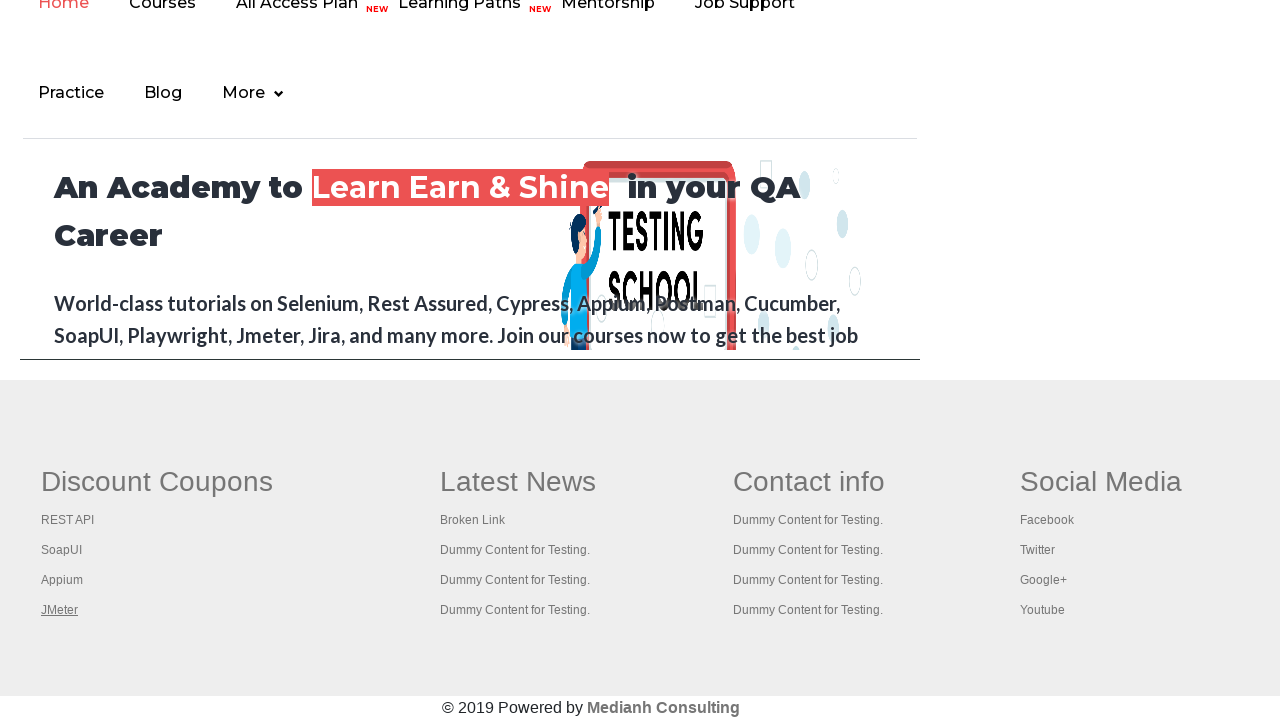

Retrieved tab title: Appium tutorial for Mobile Apps testing | RahulShetty Academy | Rahul
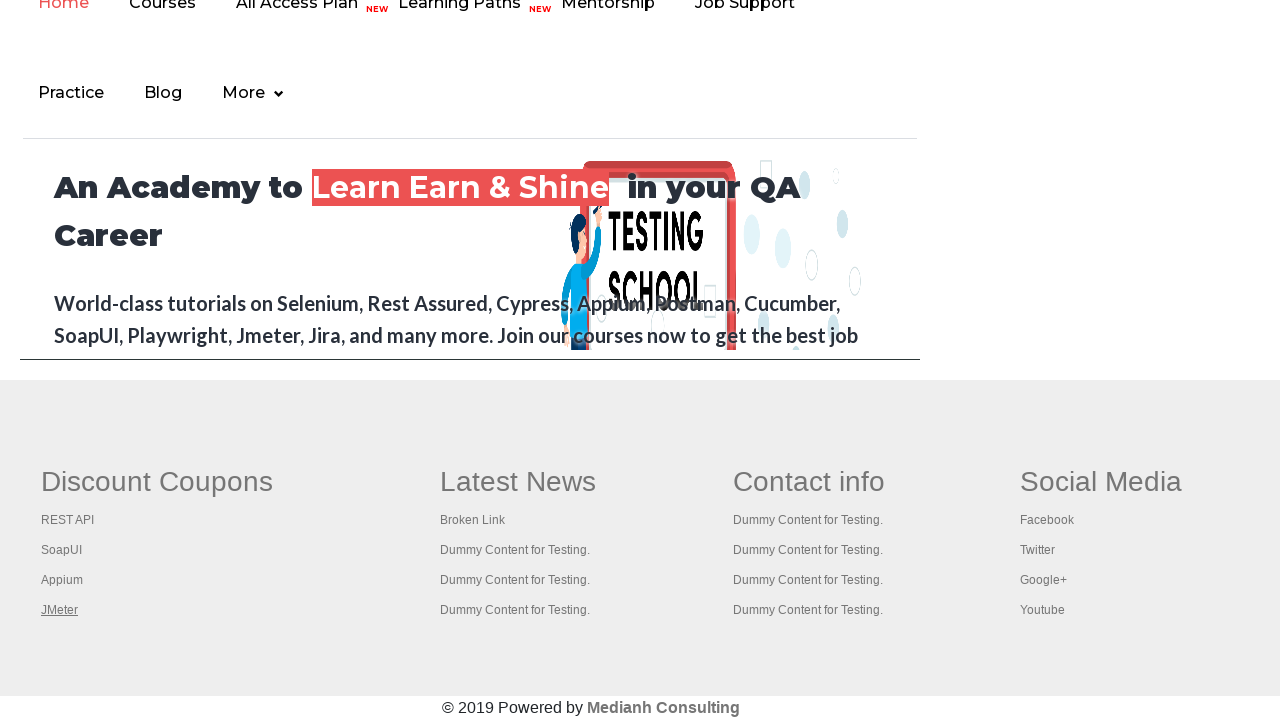

Brought tab into focus
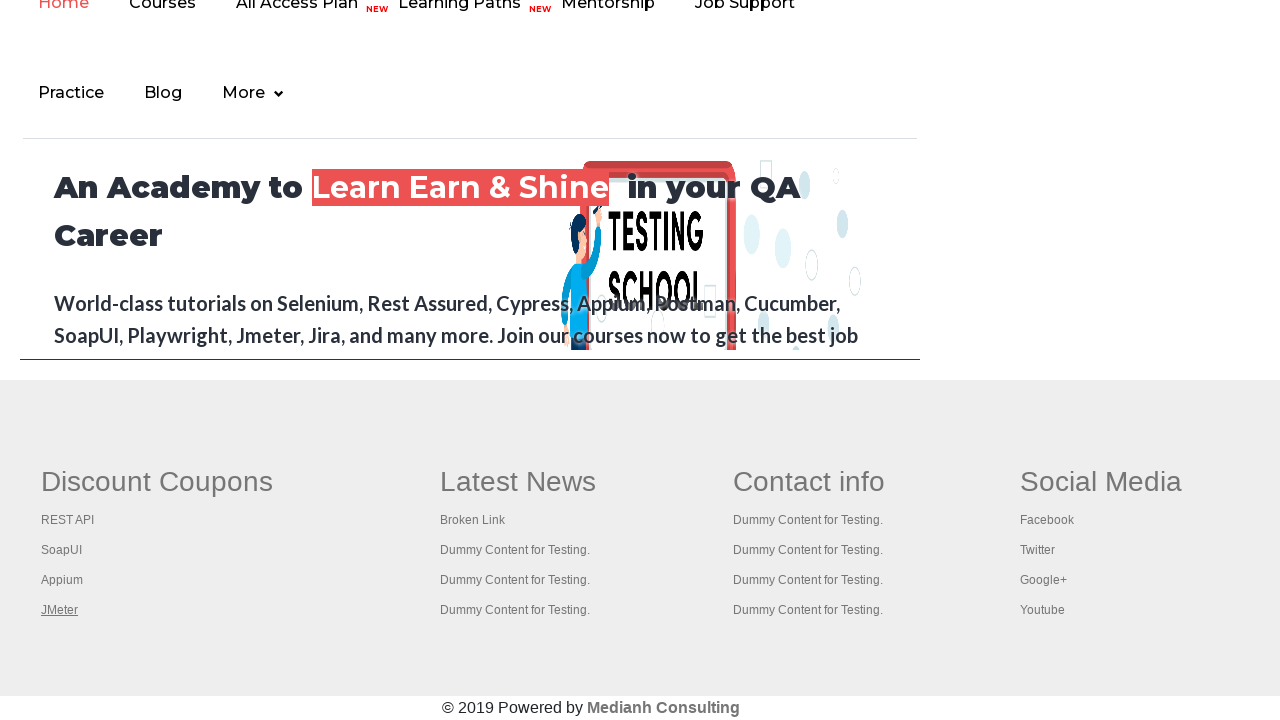

Retrieved tab title: Apache JMeter - Apache JMeter™
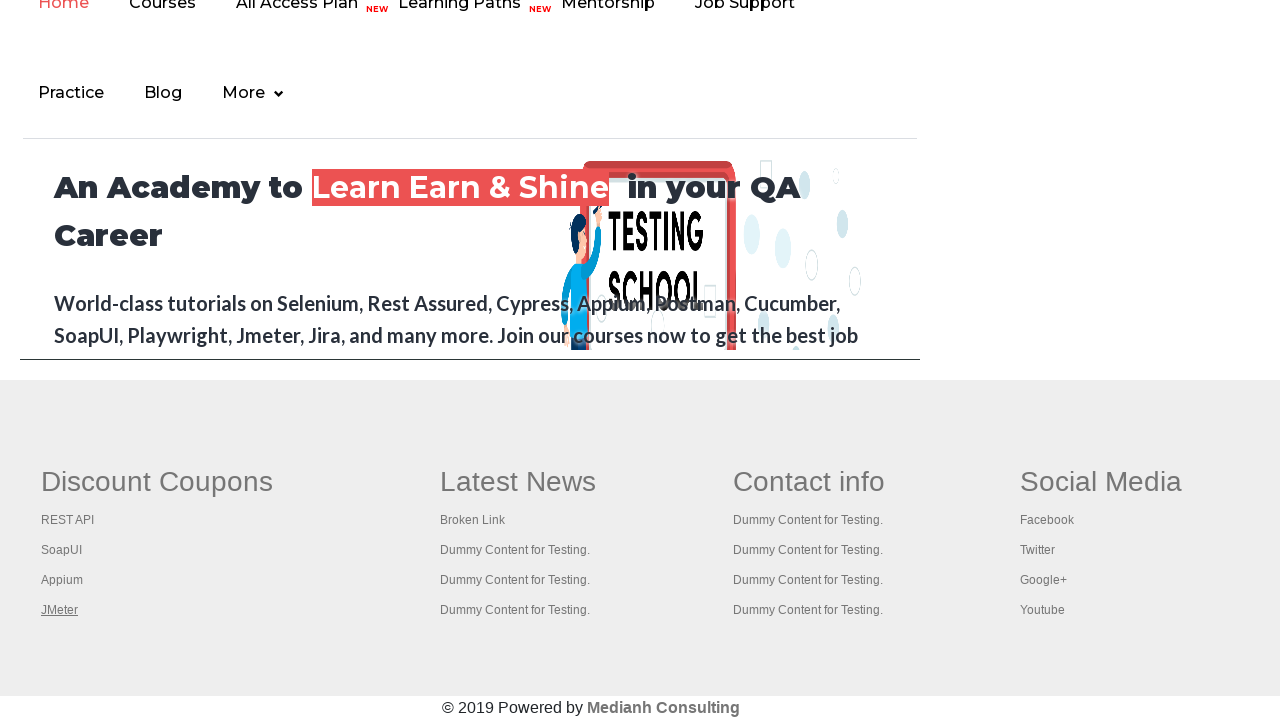

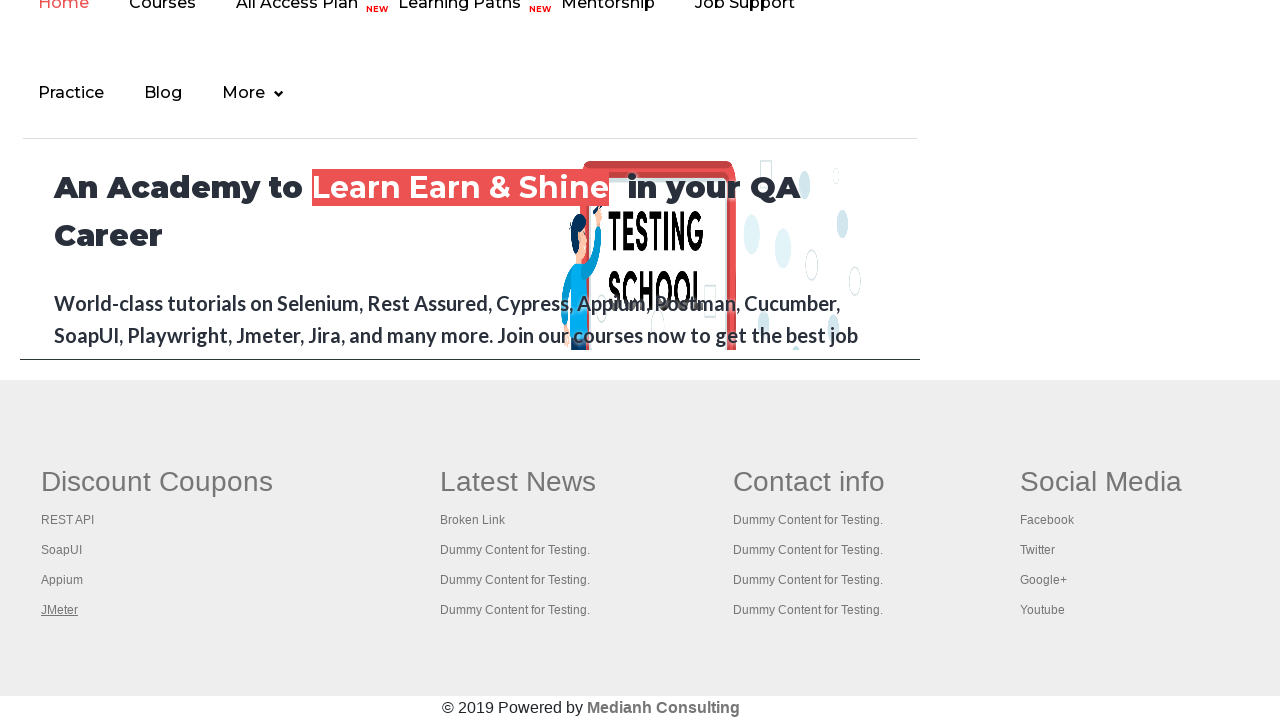